Tests window management functionality by opening multiple tabs with different Dassault Aviation pages, iterating through windows, and manipulating window size and position

Starting URL: https://www.dassault-aviation.com/en/

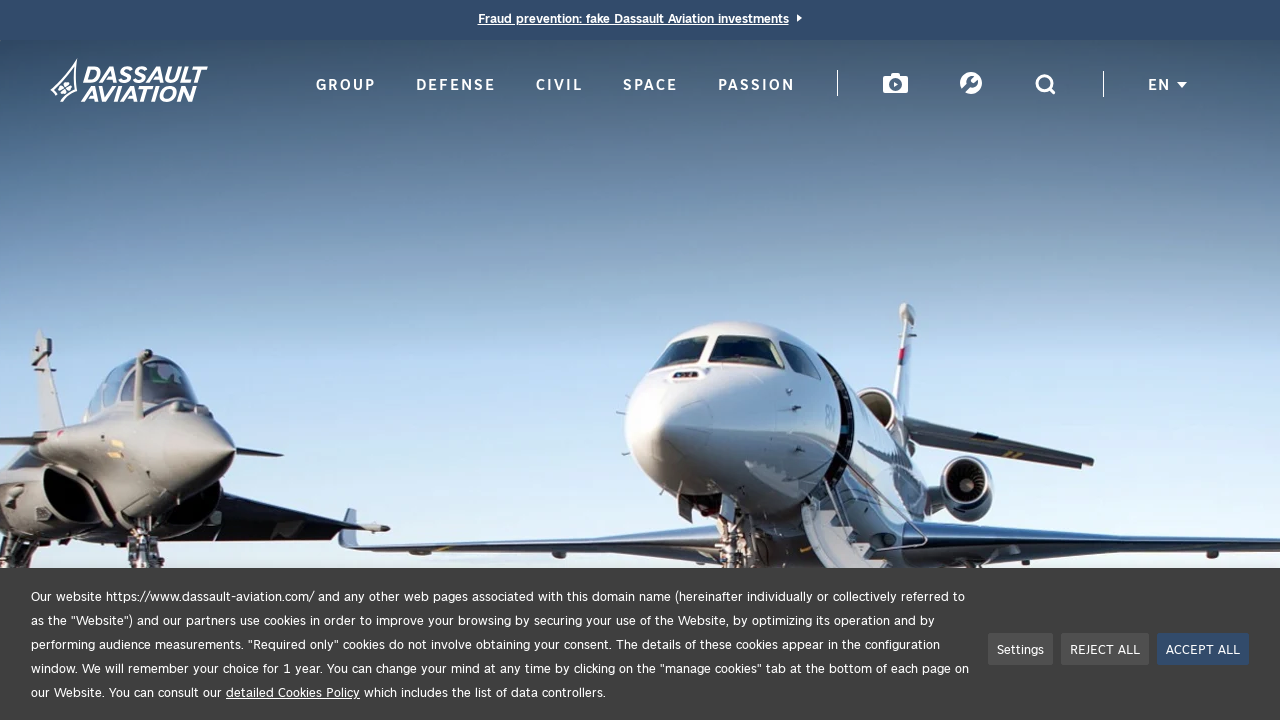

Created new page for Group section
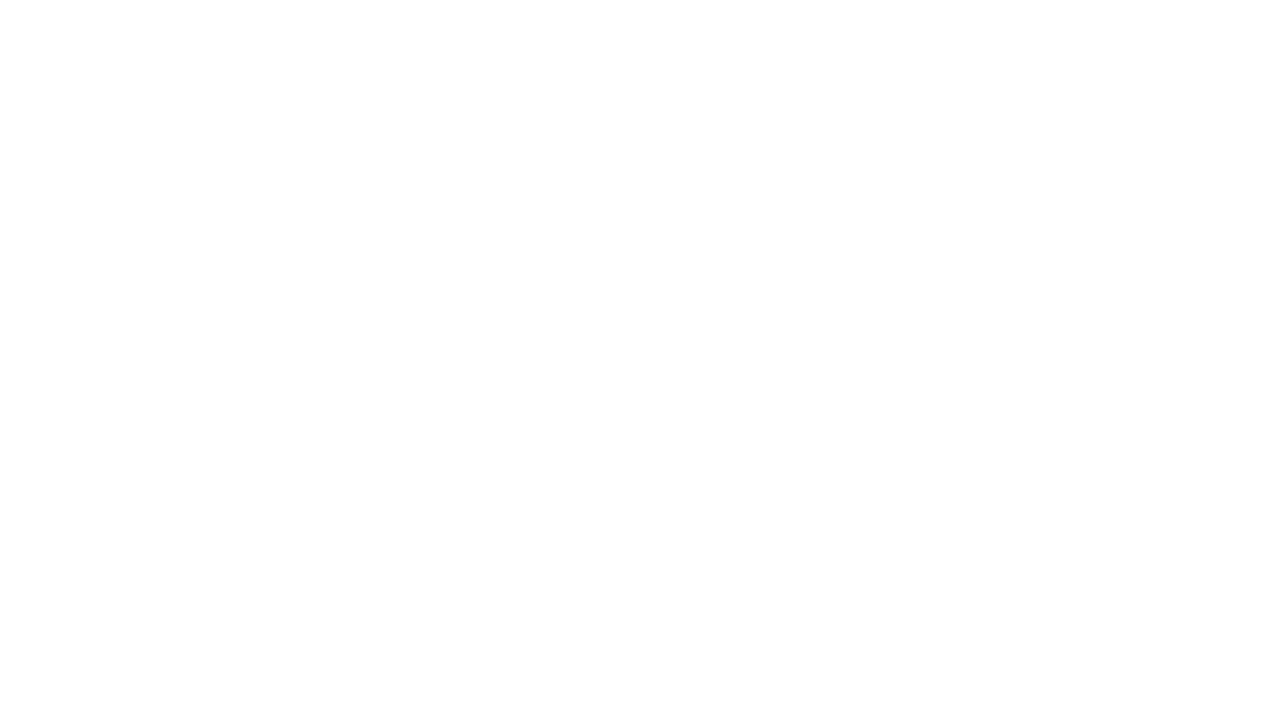

Navigated to Dassault Aviation Group page
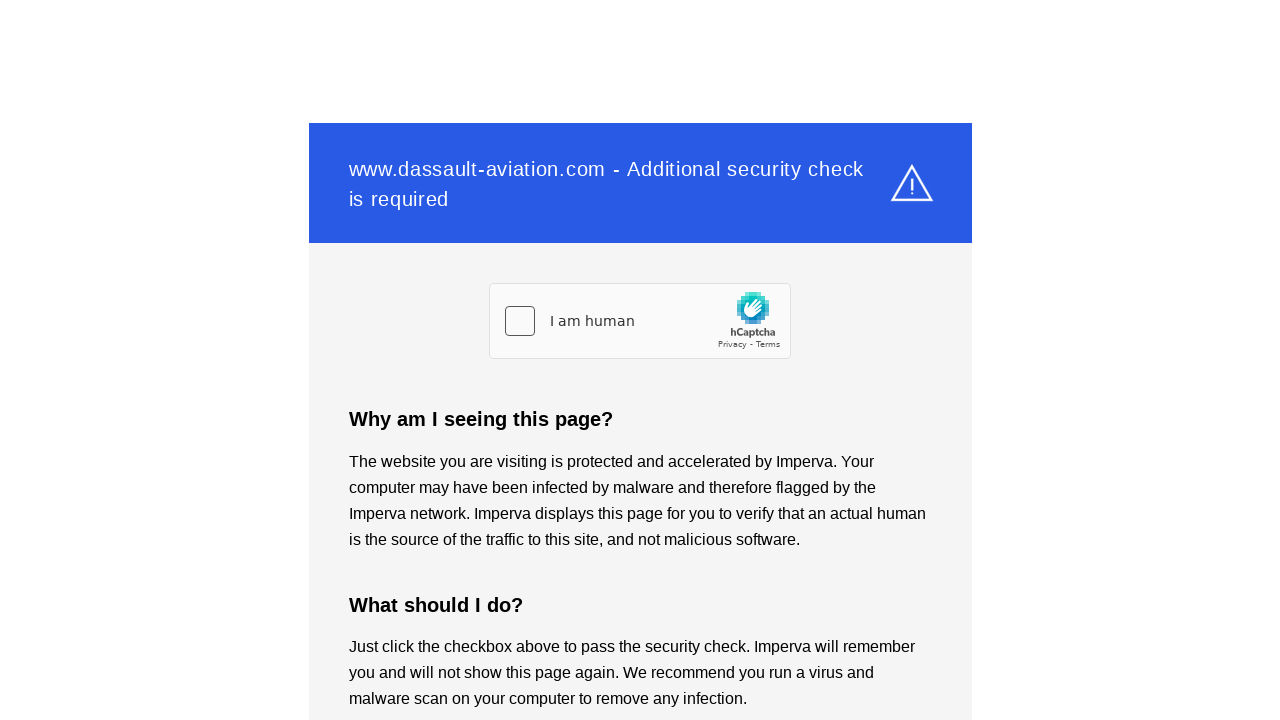

Created new page for Space section
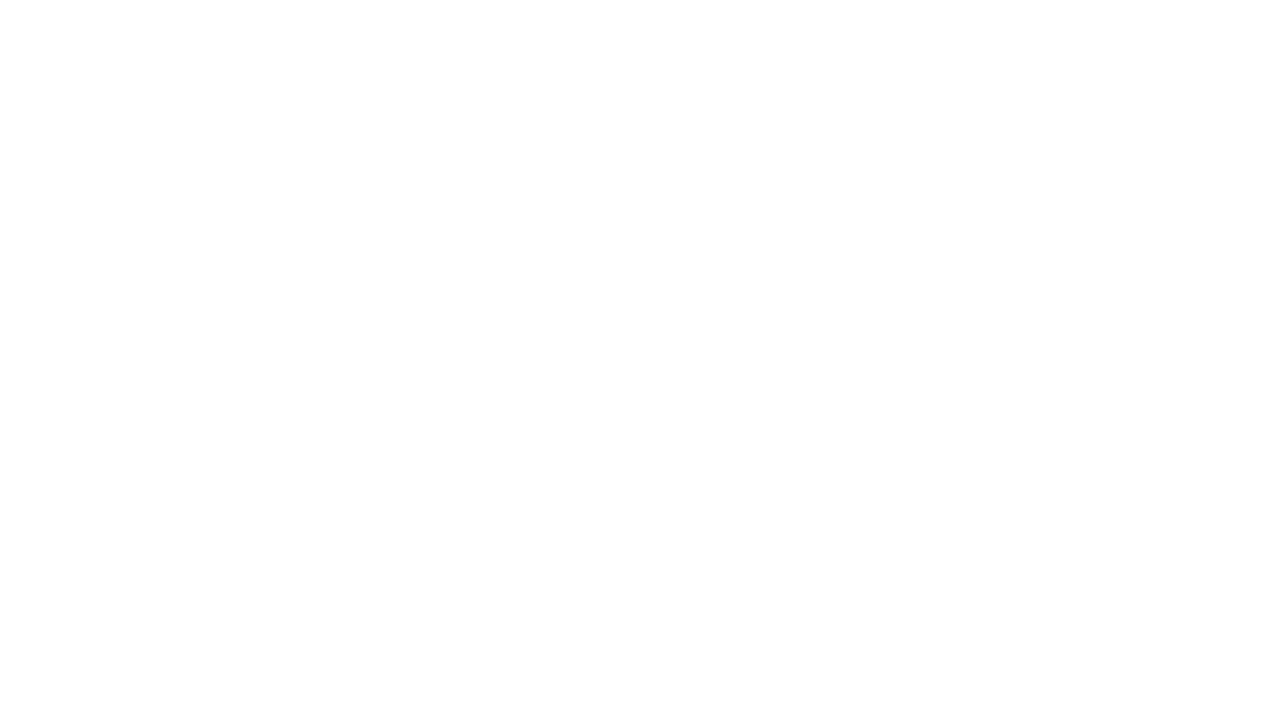

Navigated to Dassault Aviation Space page
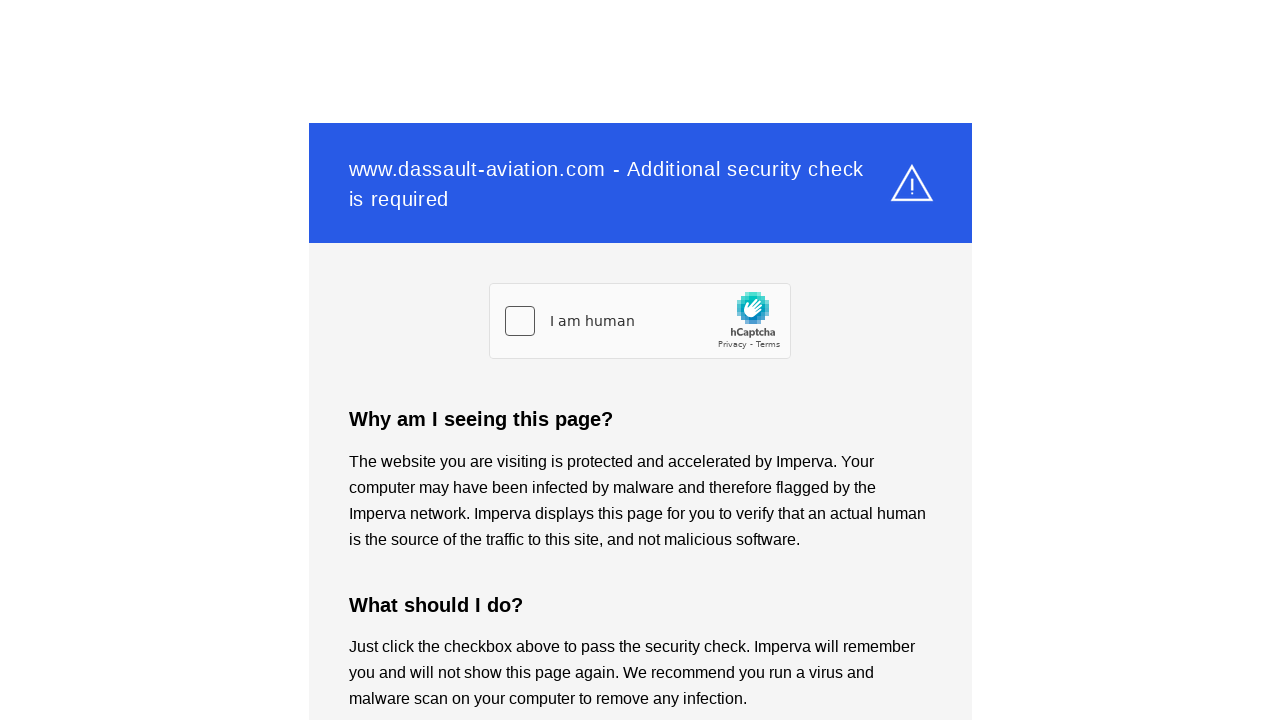

Retrieved all open pages (total: 3)
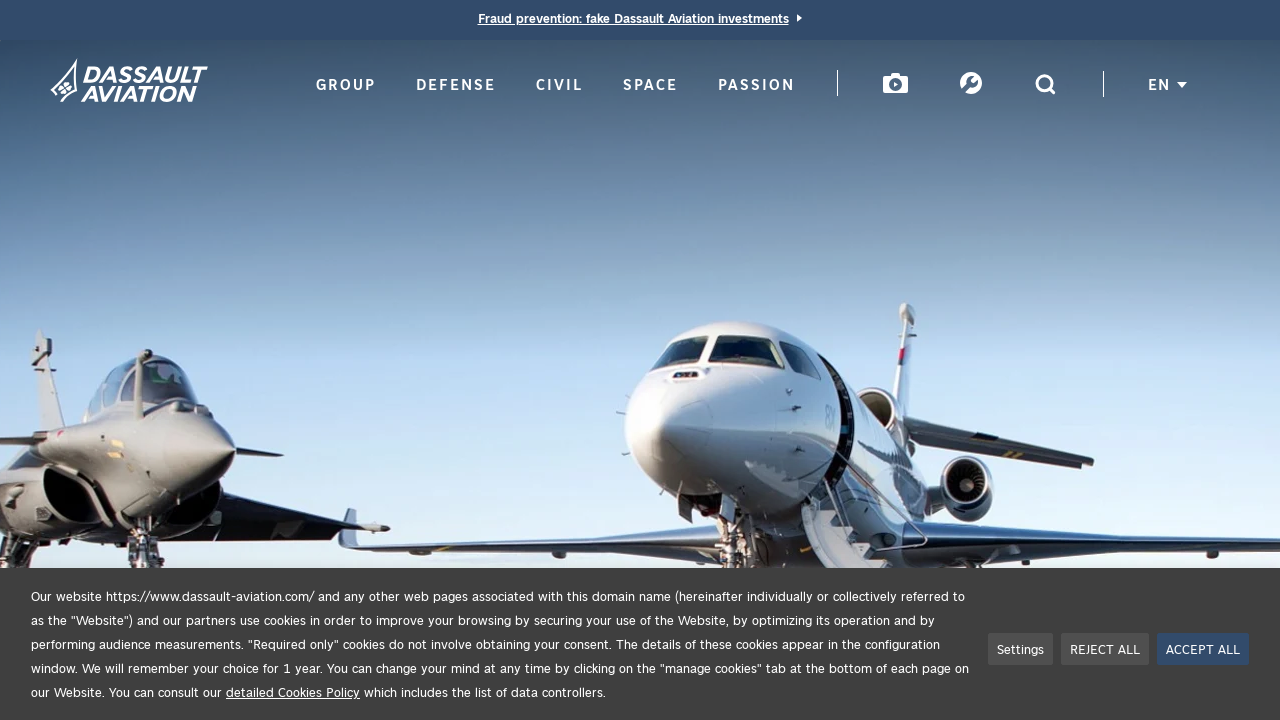

Iterating through page 1: 'Dassault Aviation, a major player to aeronautics'
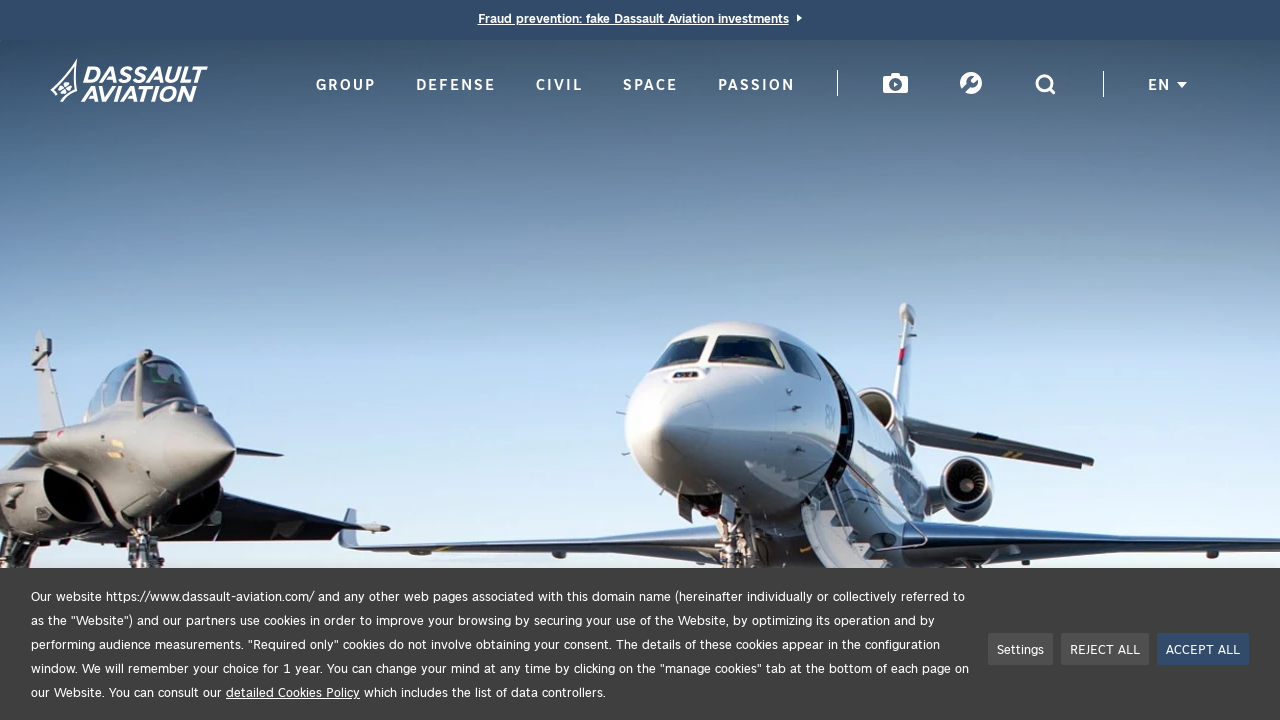

Iterating through page 2: ''
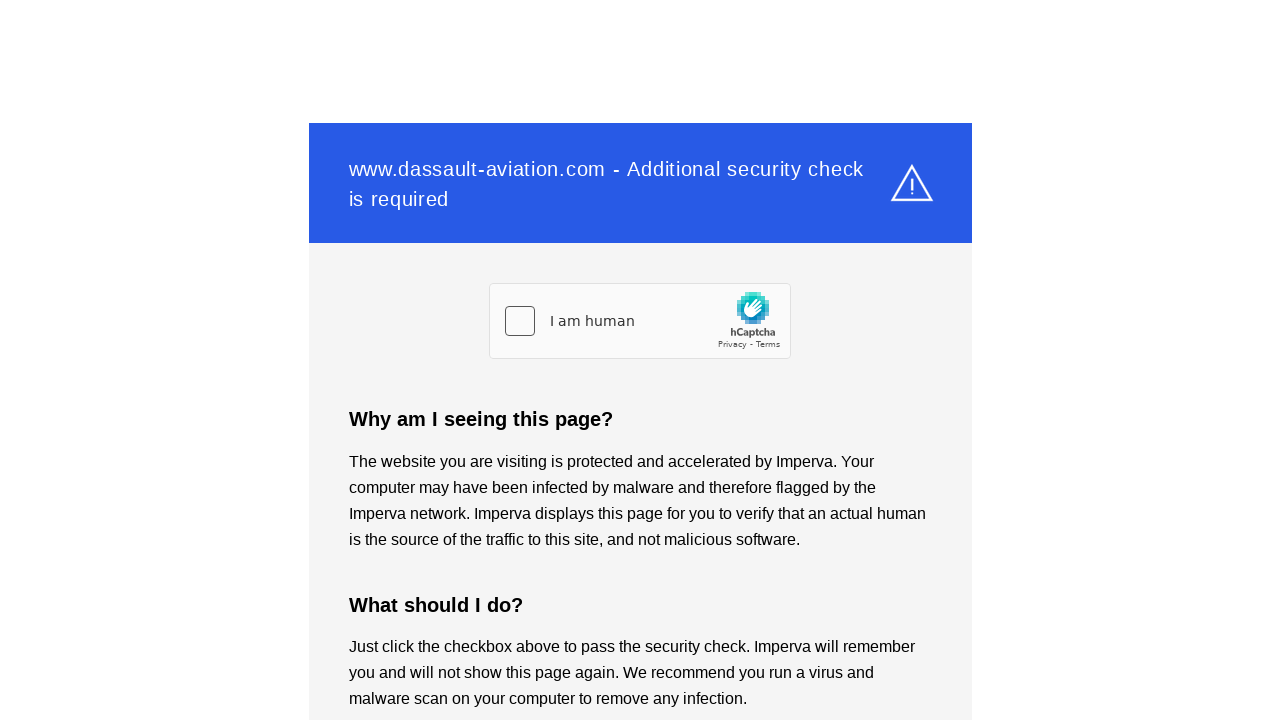

Iterating through page 3: ''
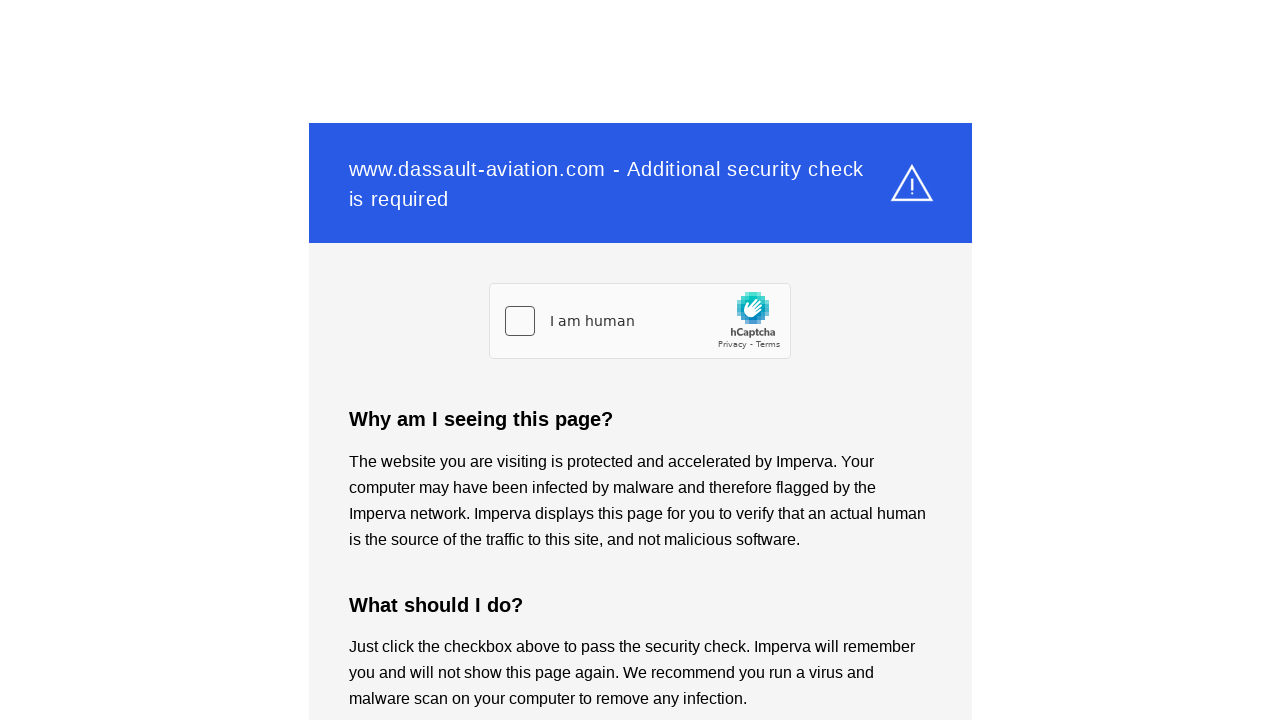

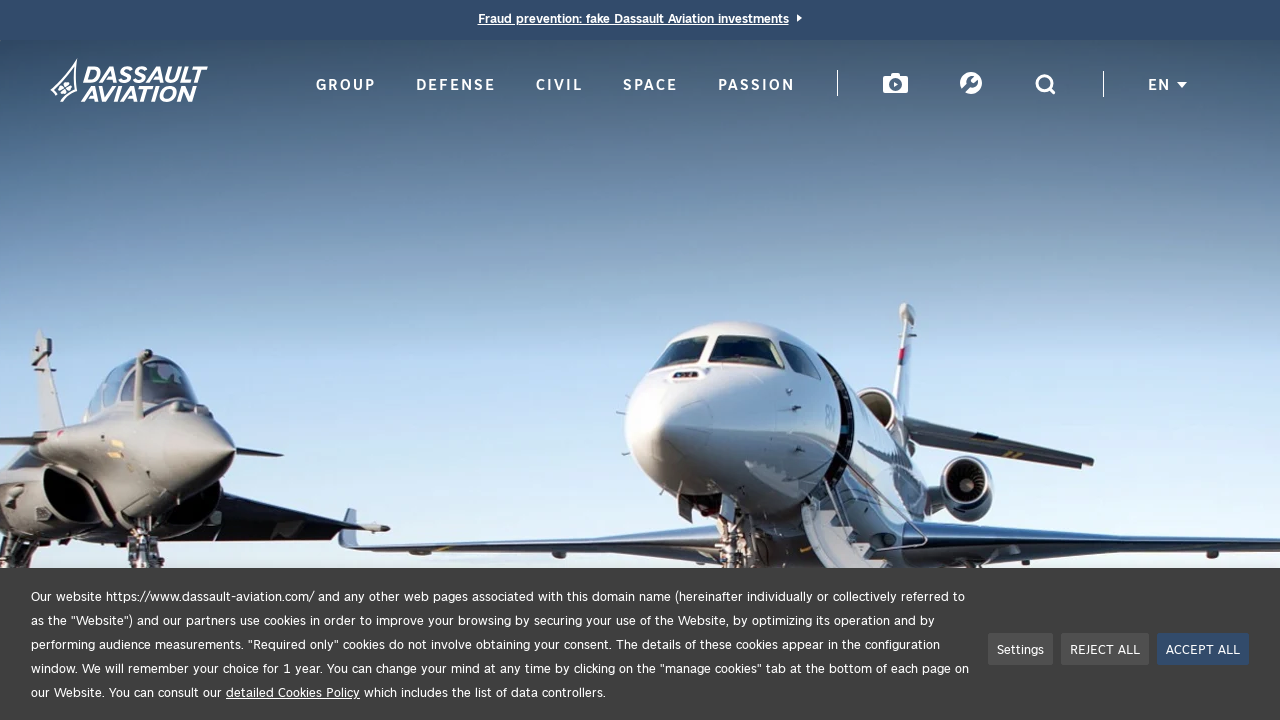